Tests iframe handling by switching to an iframe containing navigation elements and clicking on a "Job Support" link, then switching back to the default content.

Starting URL: https://rahulshettyacademy.com/AutomationPractice/

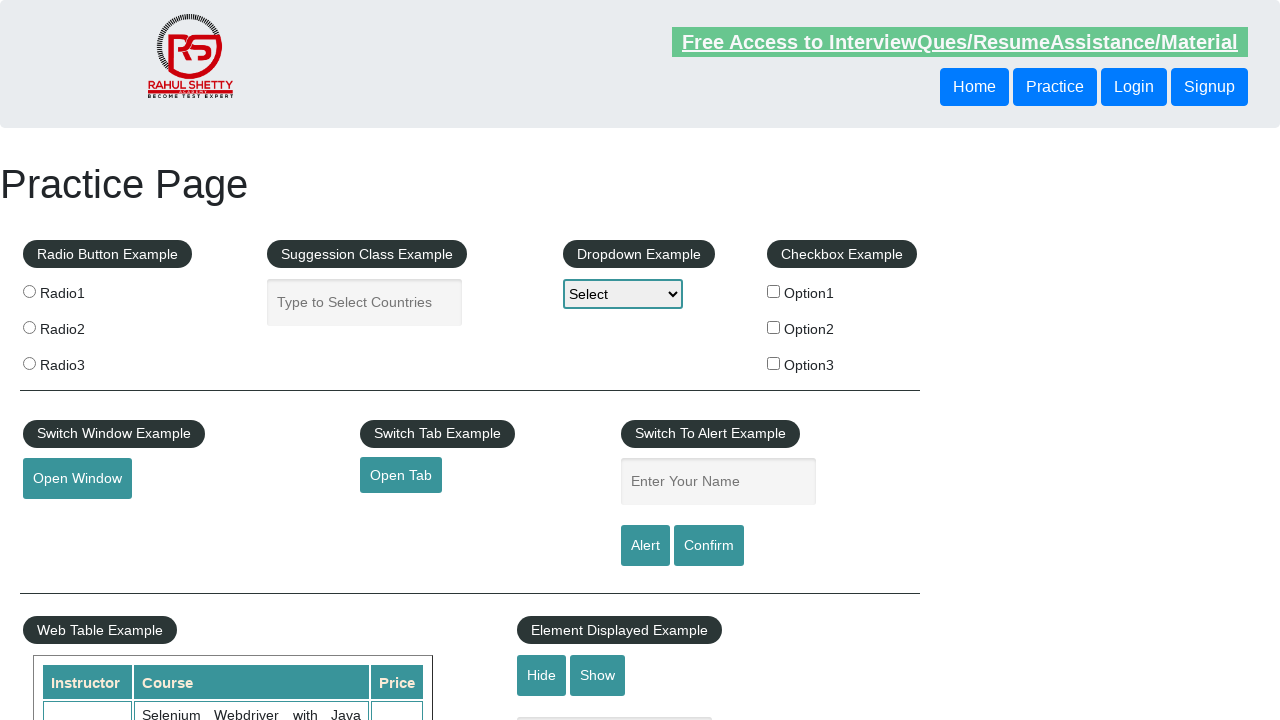

Located iframe with navigation menu
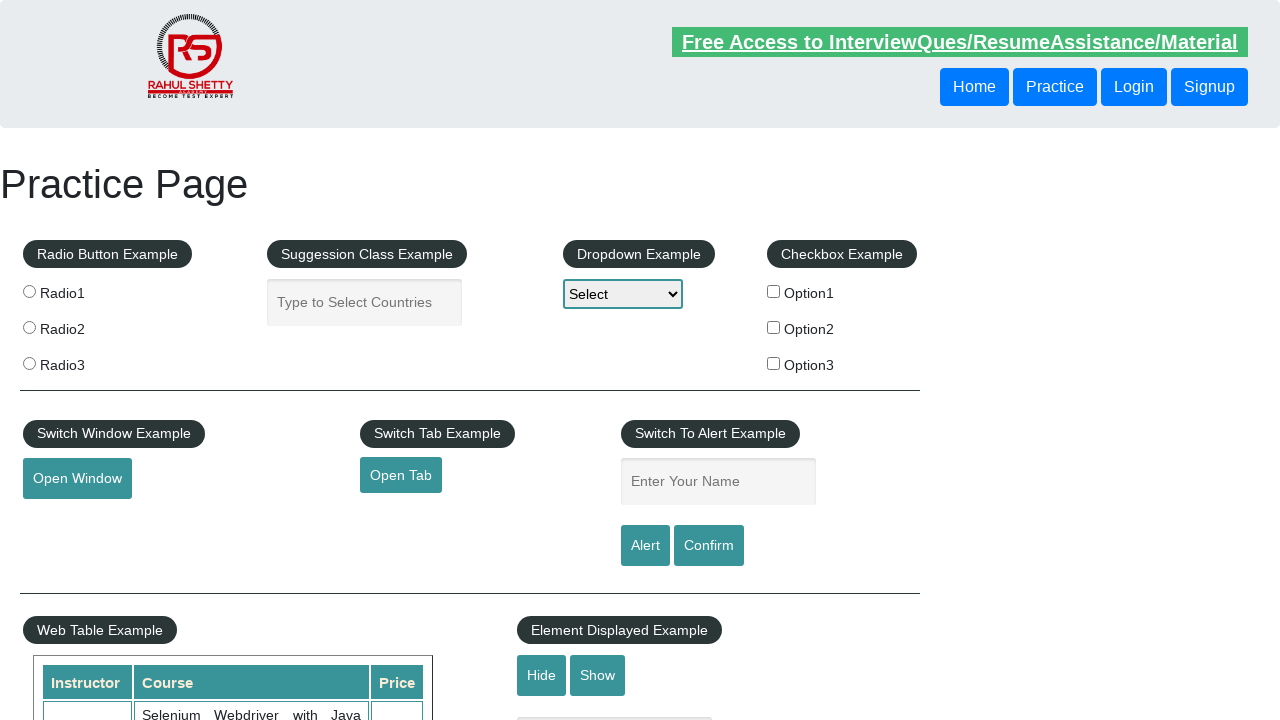

Located first iframe element on page
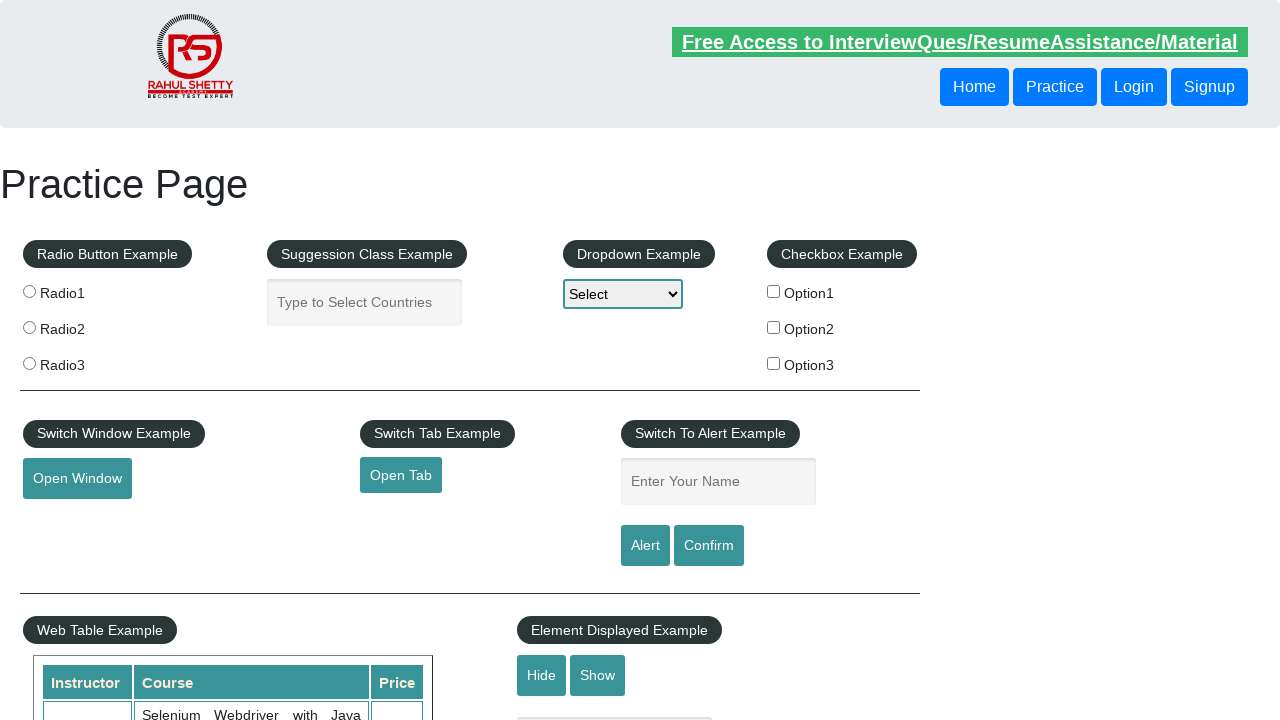

Switched to first iframe
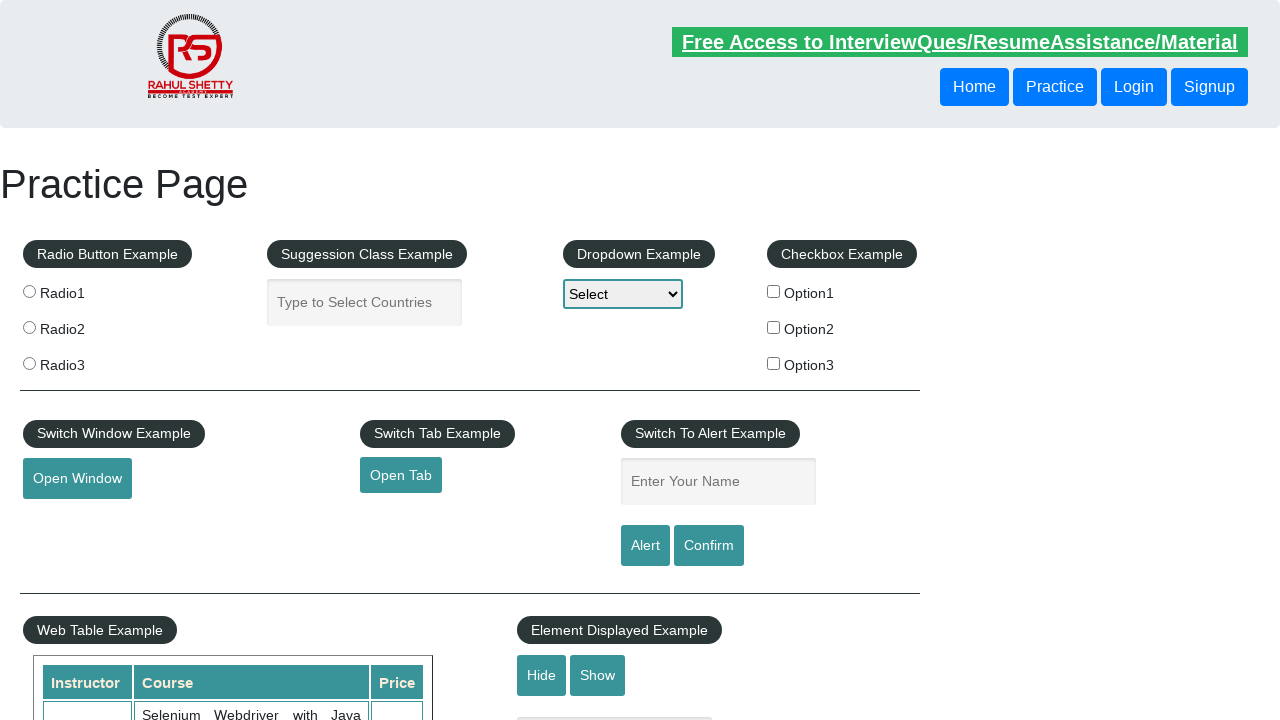

Clicked 'Job Support' link within the iframe at (755, 360) on iframe >> nth=0 >> internal:control=enter-frame >> xpath=//div[contains(@class,'
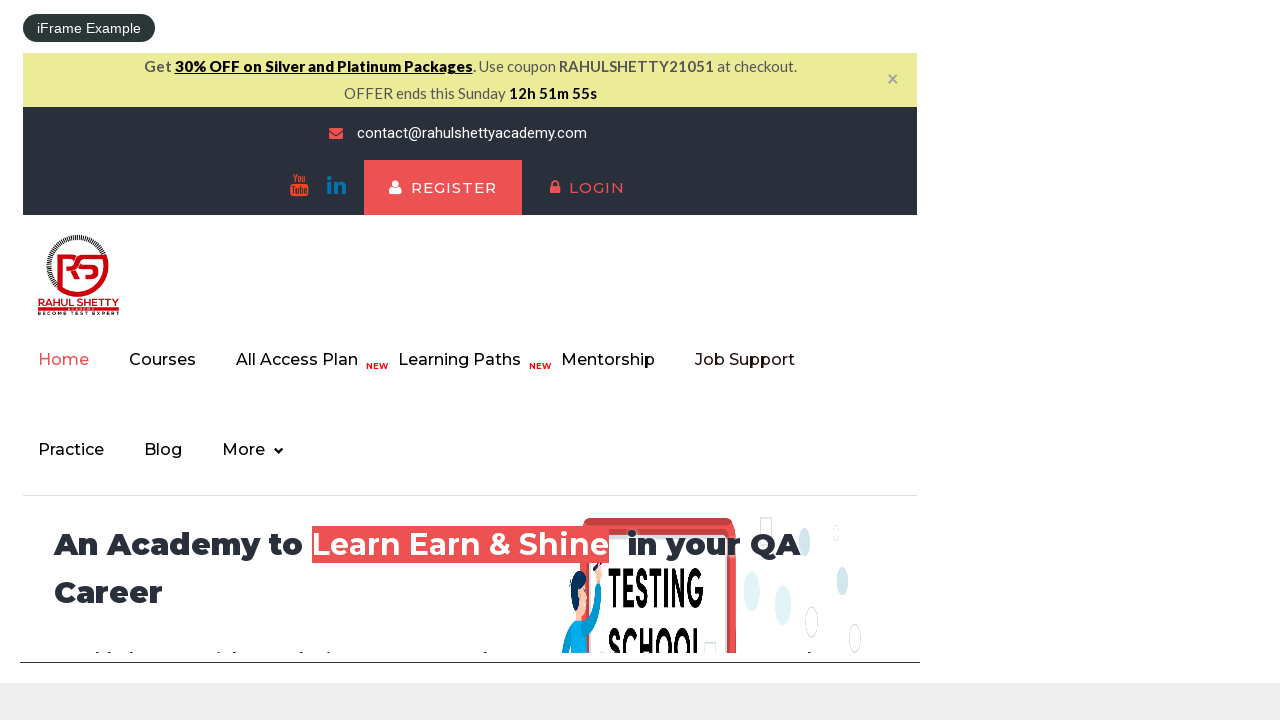

Waited 2 seconds for navigation to complete
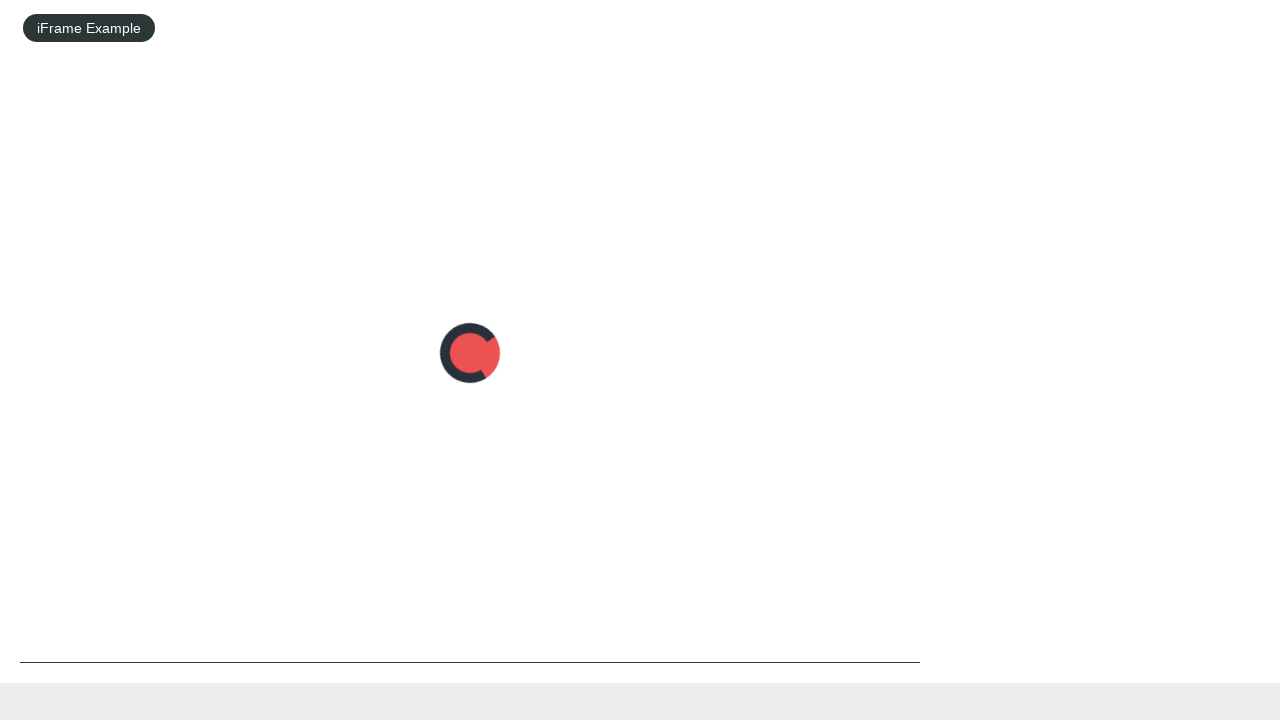

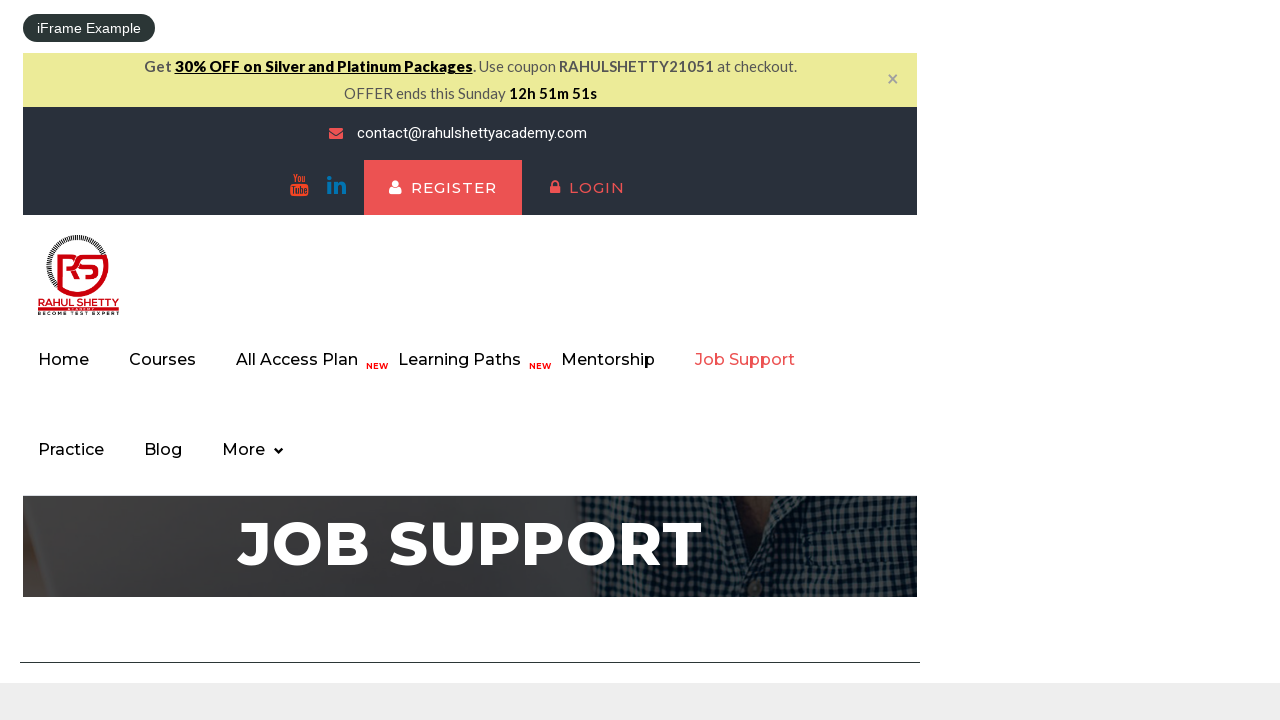